Clicks a button to show an element, then clicks the element that becomes visible after a delay

Starting URL: http://watir.com/examples/wait.html

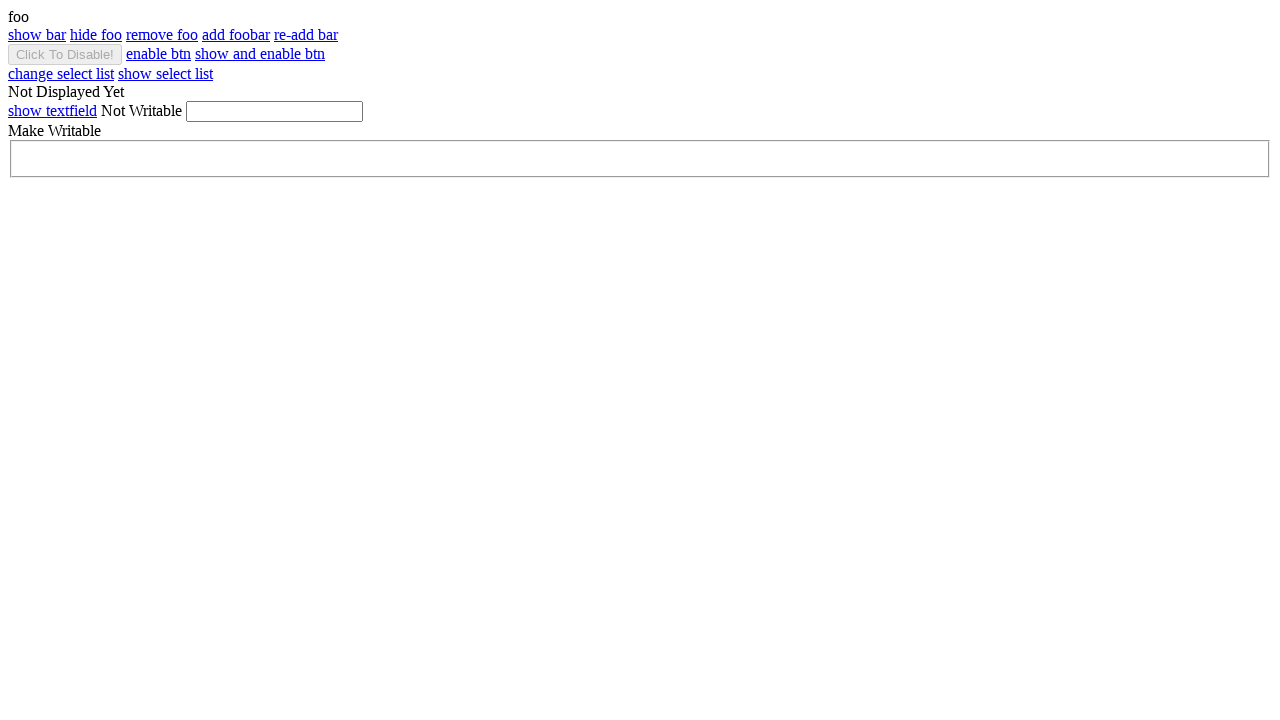

Navigated to wait.html page
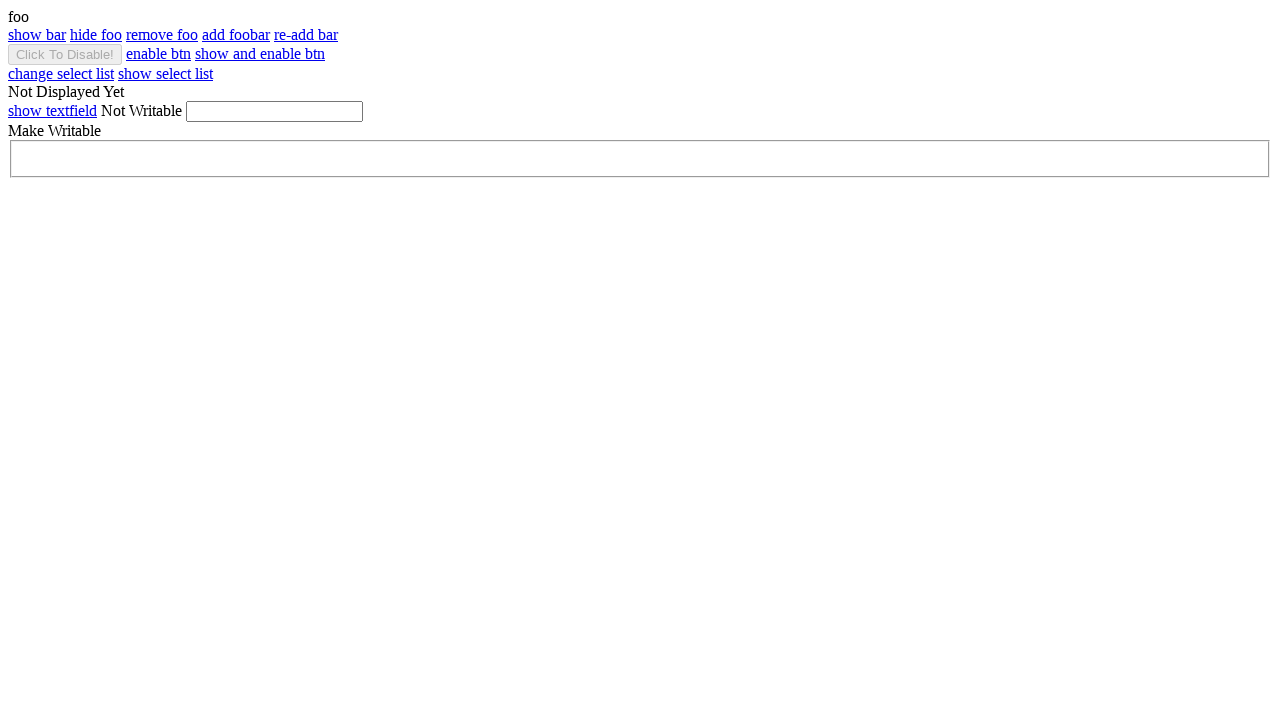

Clicked button to show bar element at (37, 34) on #show_bar
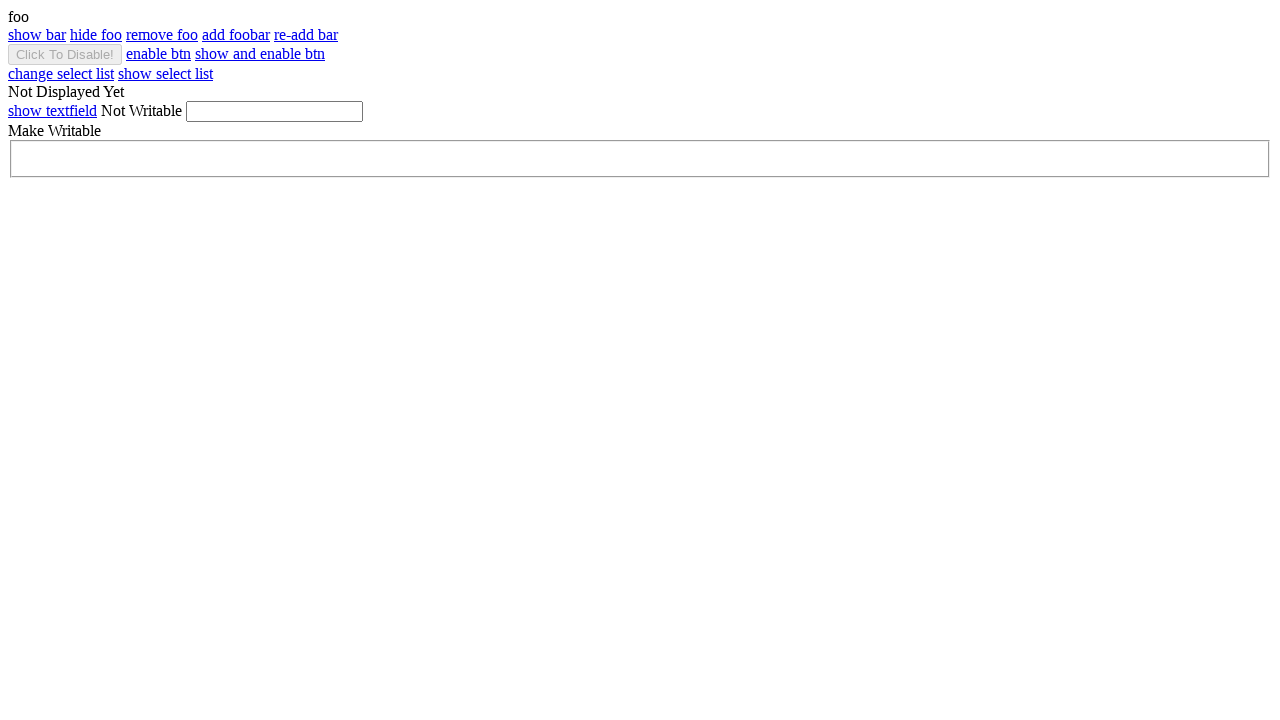

Clicked bar element that became visible after delay at (640, 35) on #bar
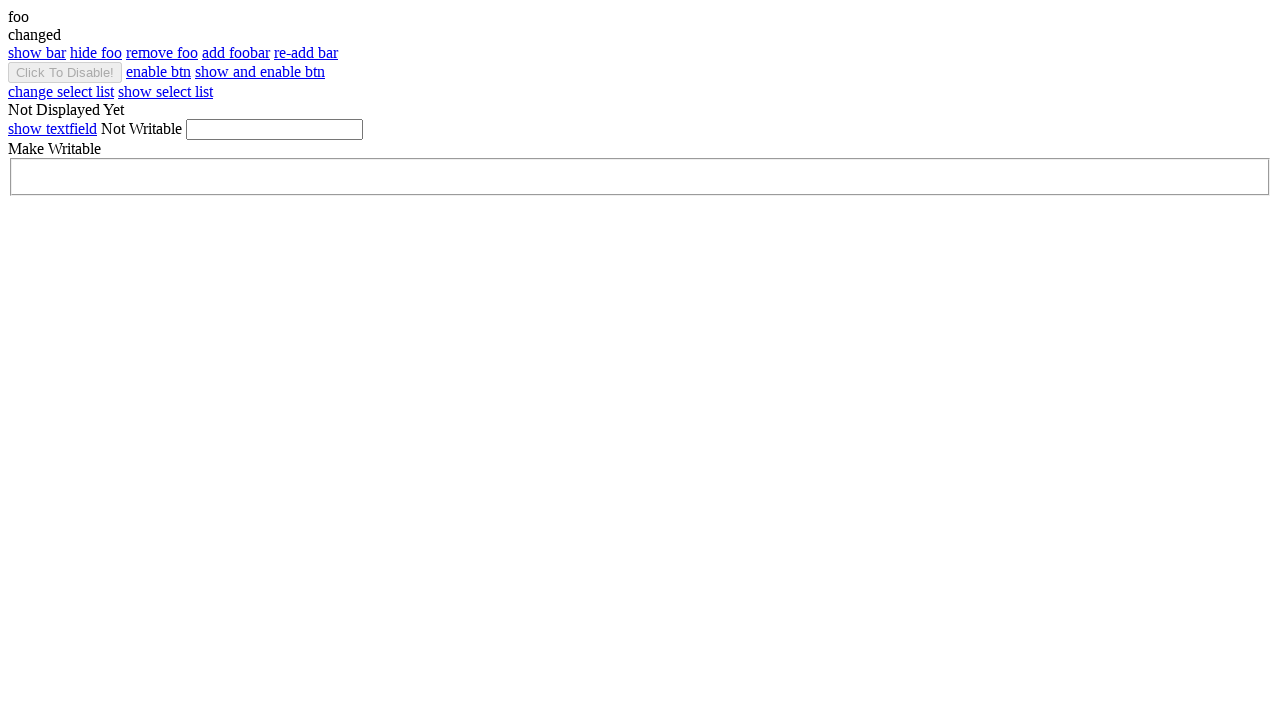

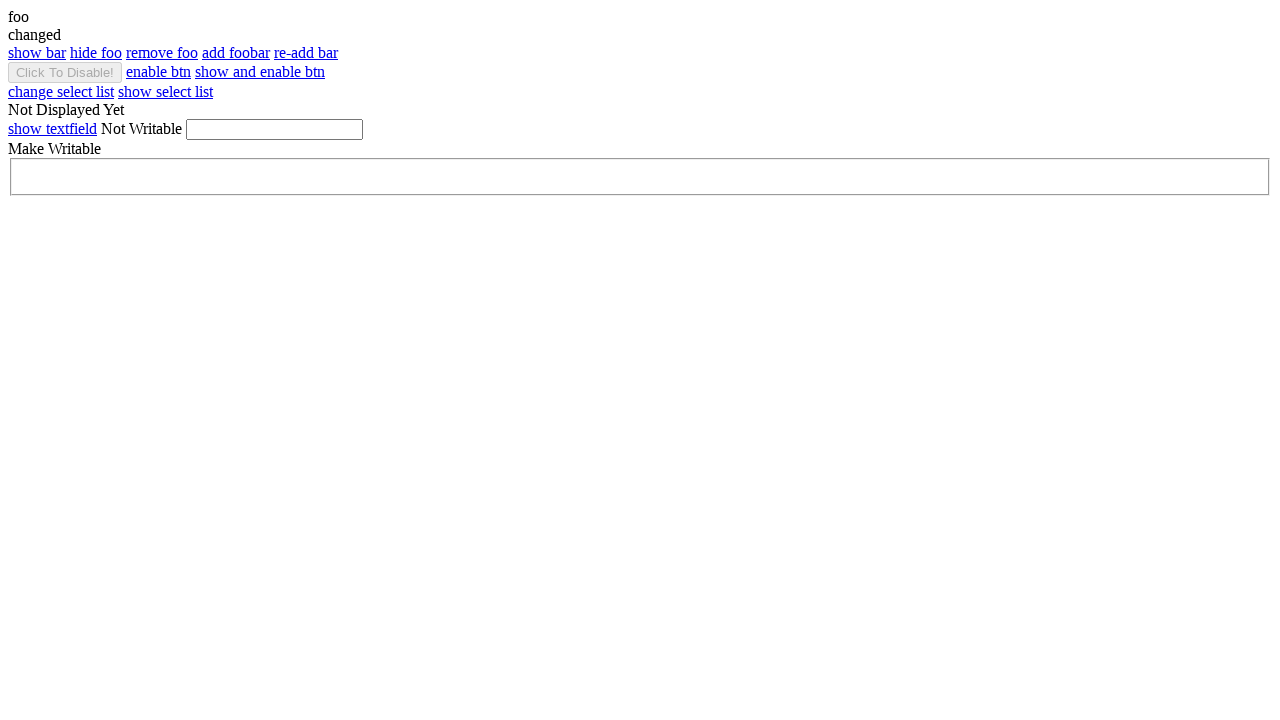